Tests the Statistics Canada census profile search functionality by entering a postal code in the search bar and submitting the search

Starting URL: https://www12.statcan.gc.ca/census-recensement/2021/dp-pd/prof/index.cfm?Lang=F

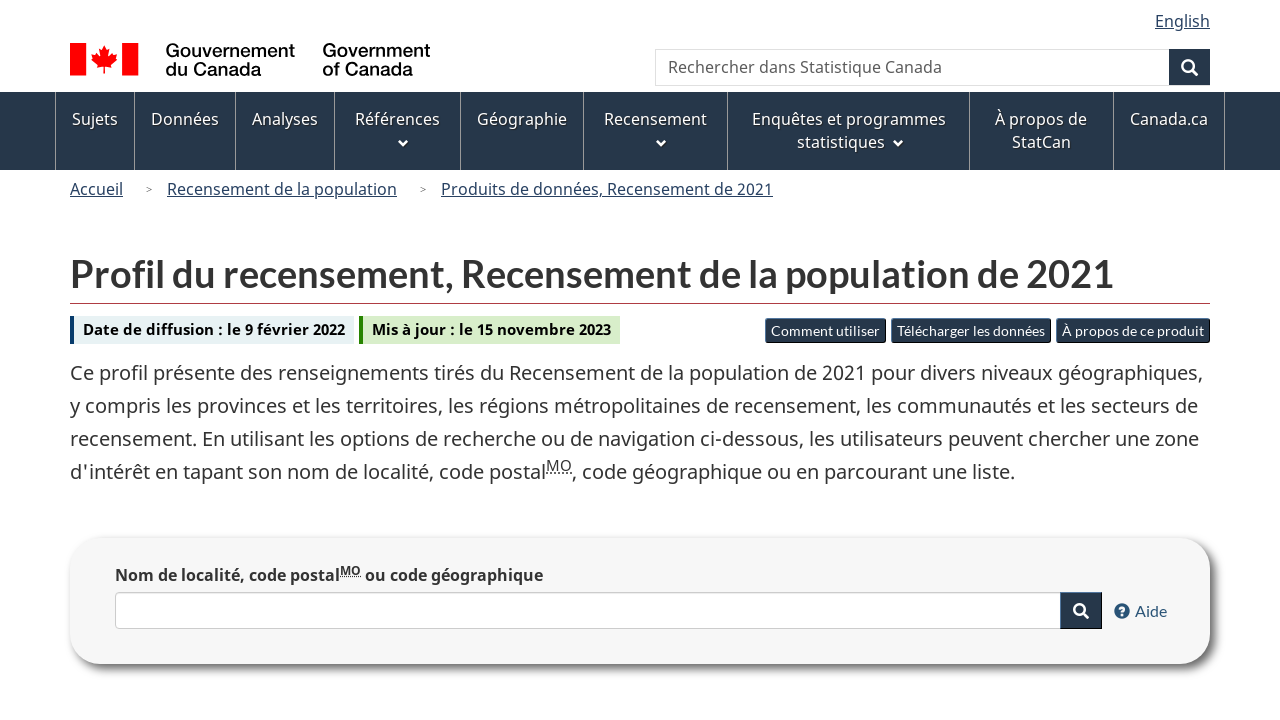

Filled search bar with postal code 'G1R' on #SearchText
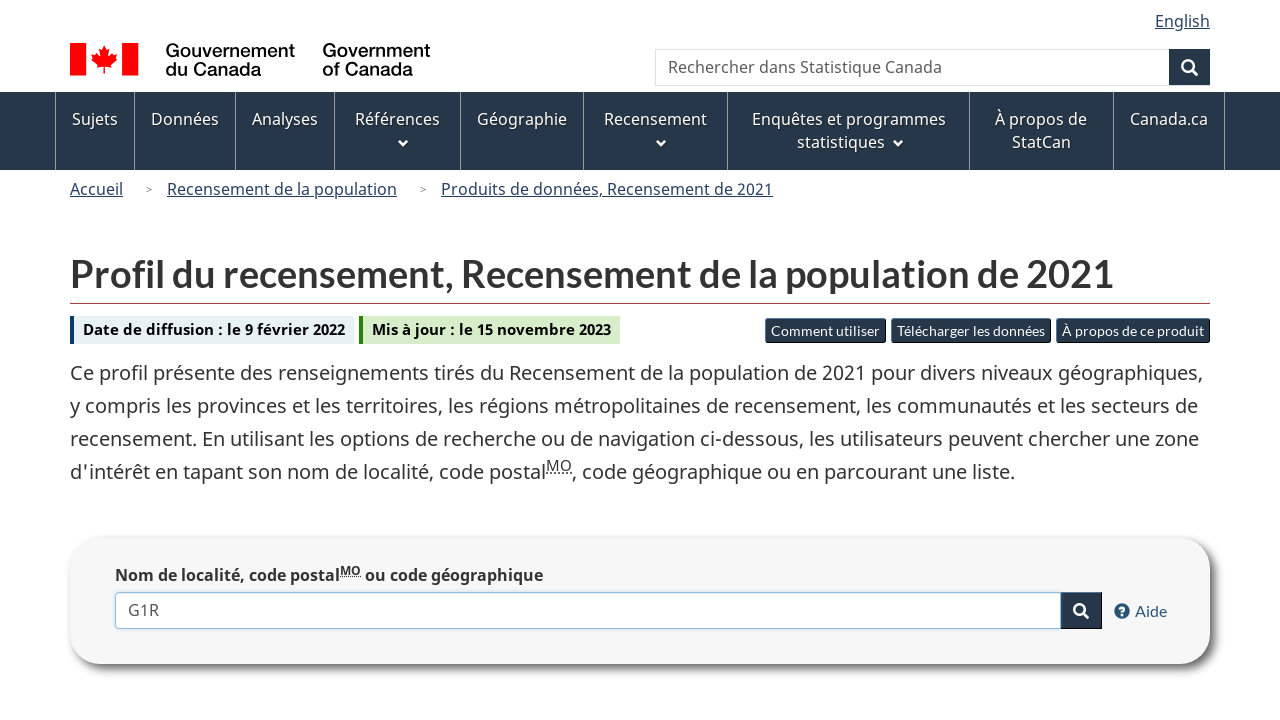

Pressed Enter to submit census search on #SearchText
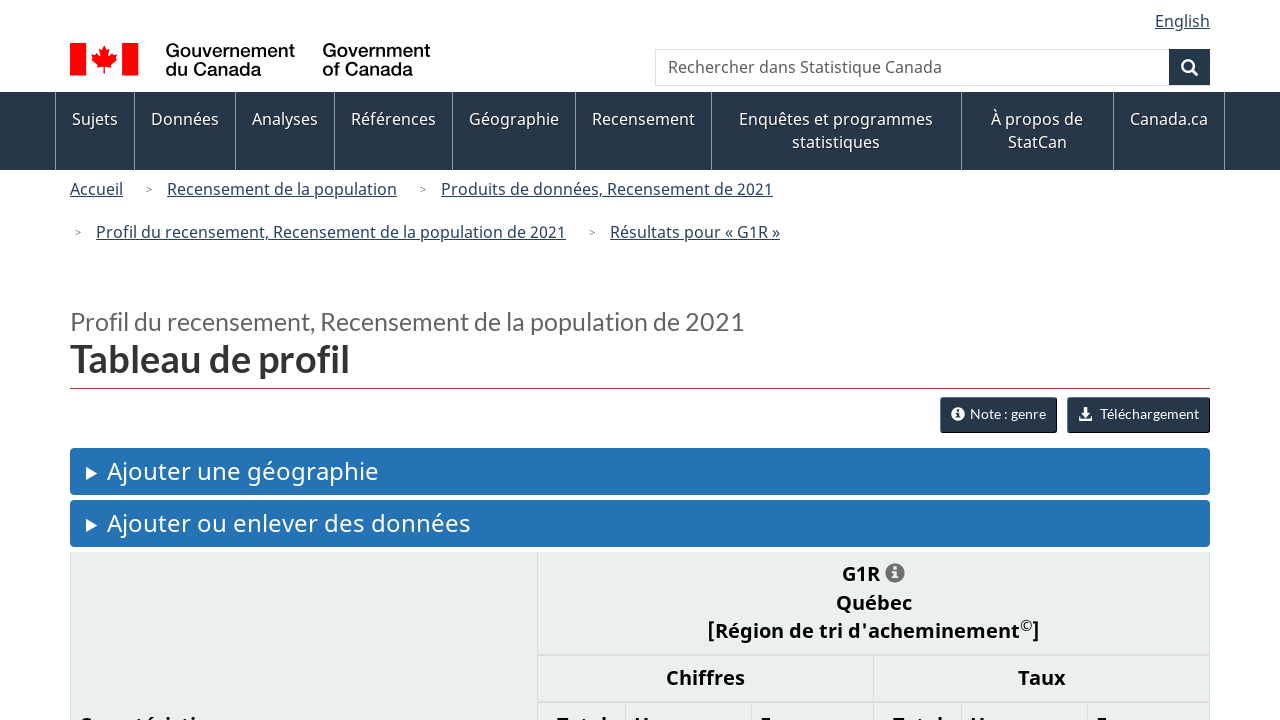

Waited for search results to load (network idle)
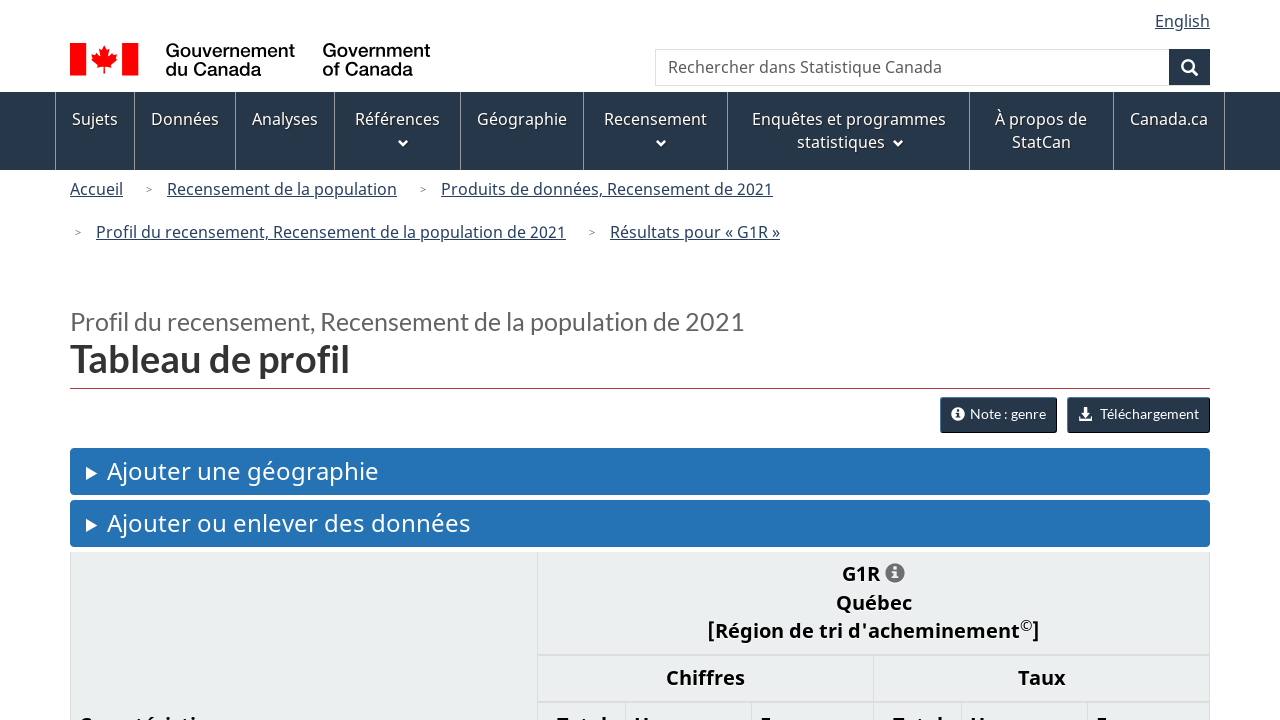

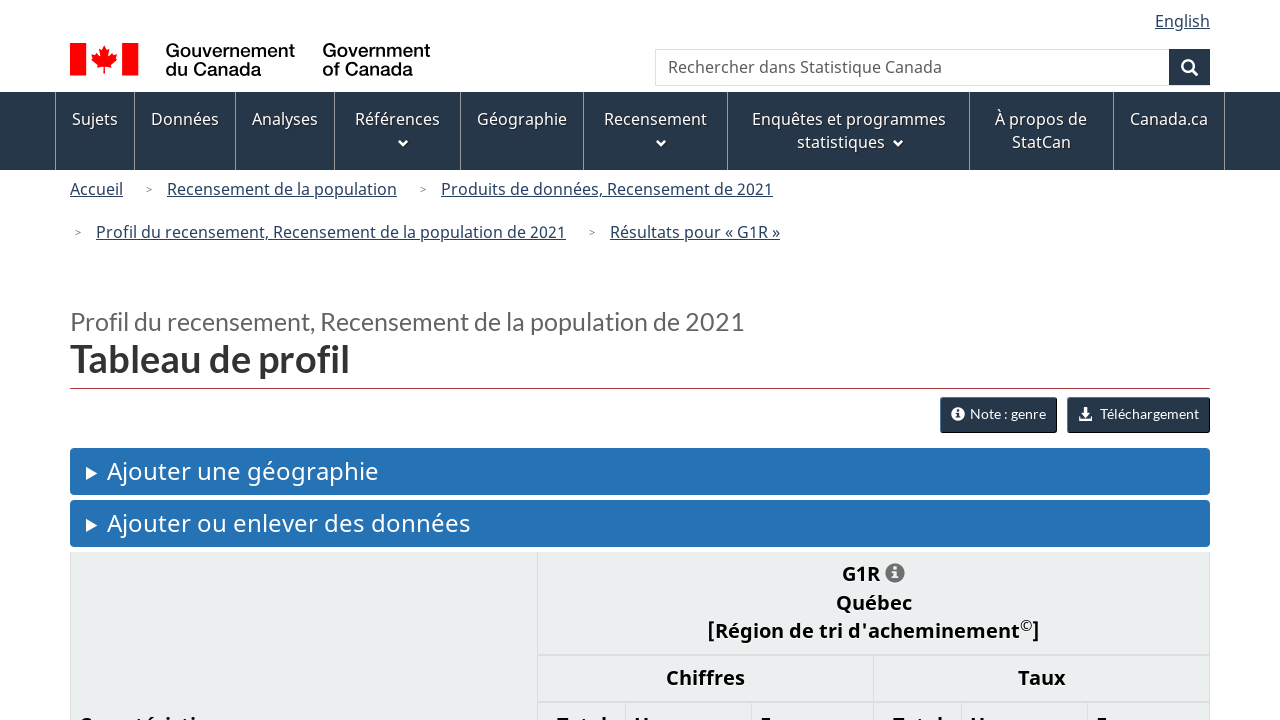